Tests un-marking todo items as complete by unchecking their checkboxes

Starting URL: https://demo.playwright.dev/todomvc

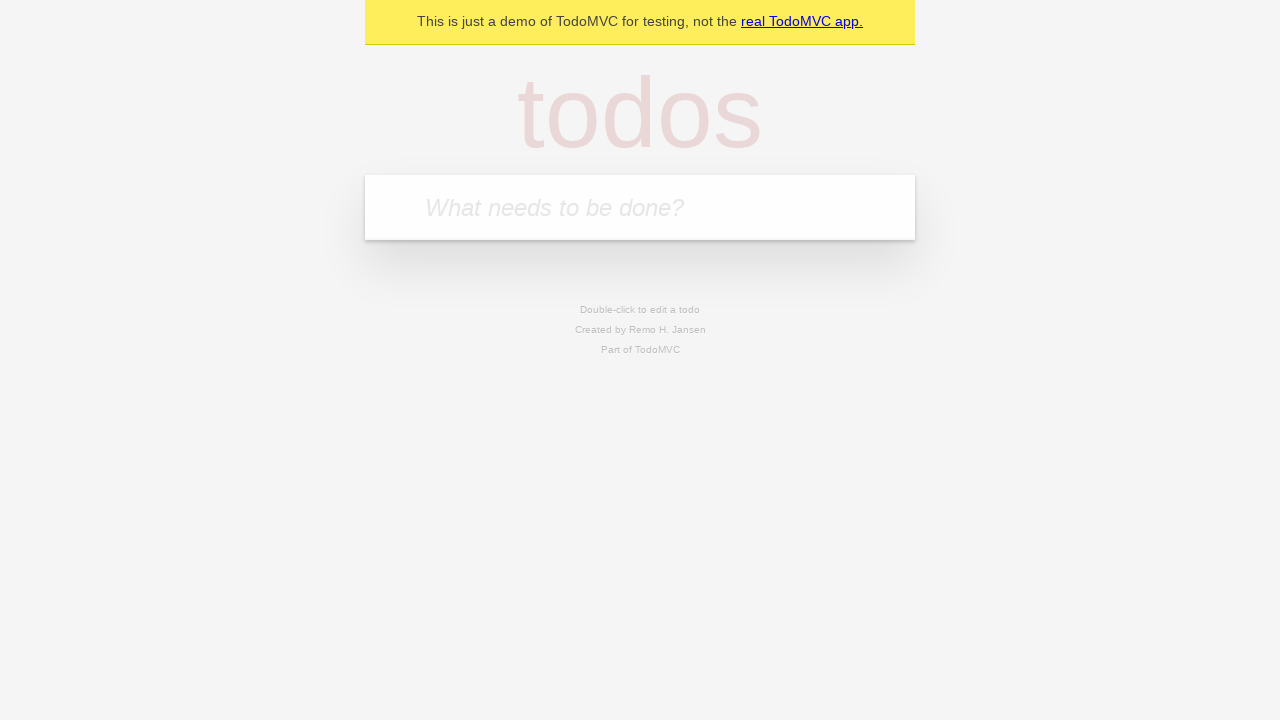

Filled todo input with 'buy some cheese' on internal:attr=[placeholder="What needs to be done?"i]
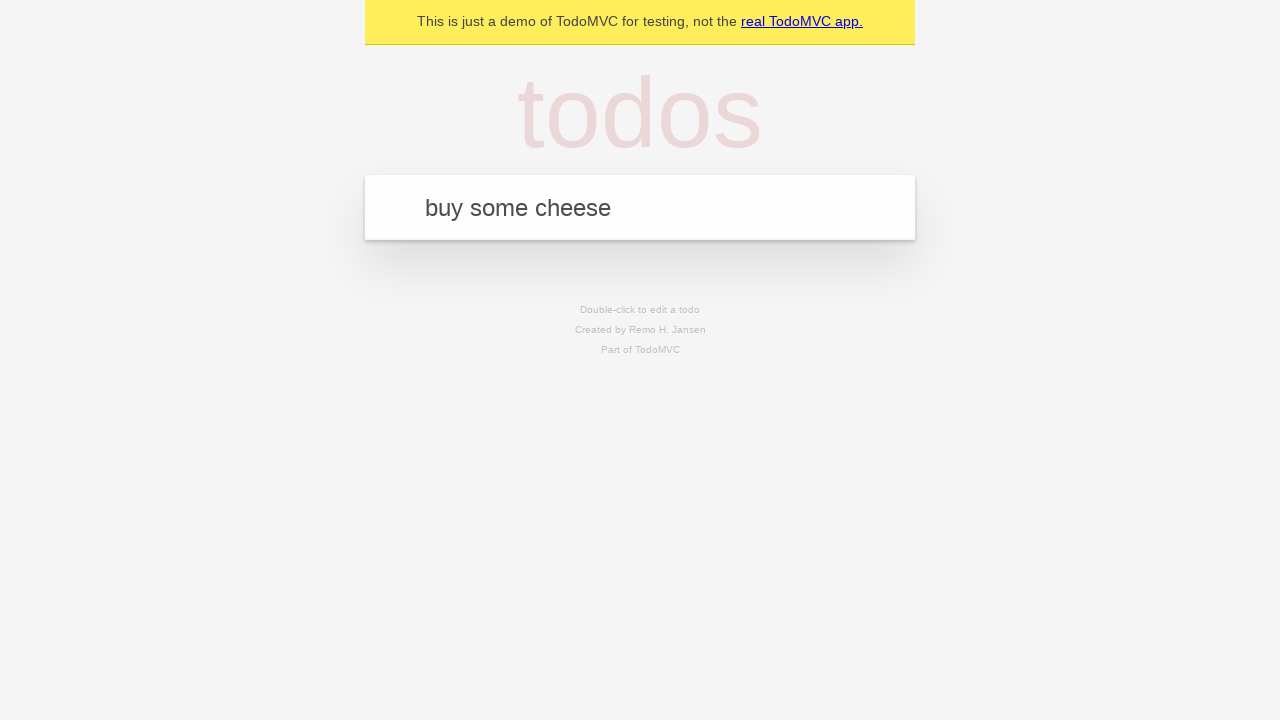

Pressed Enter to create first todo item on internal:attr=[placeholder="What needs to be done?"i]
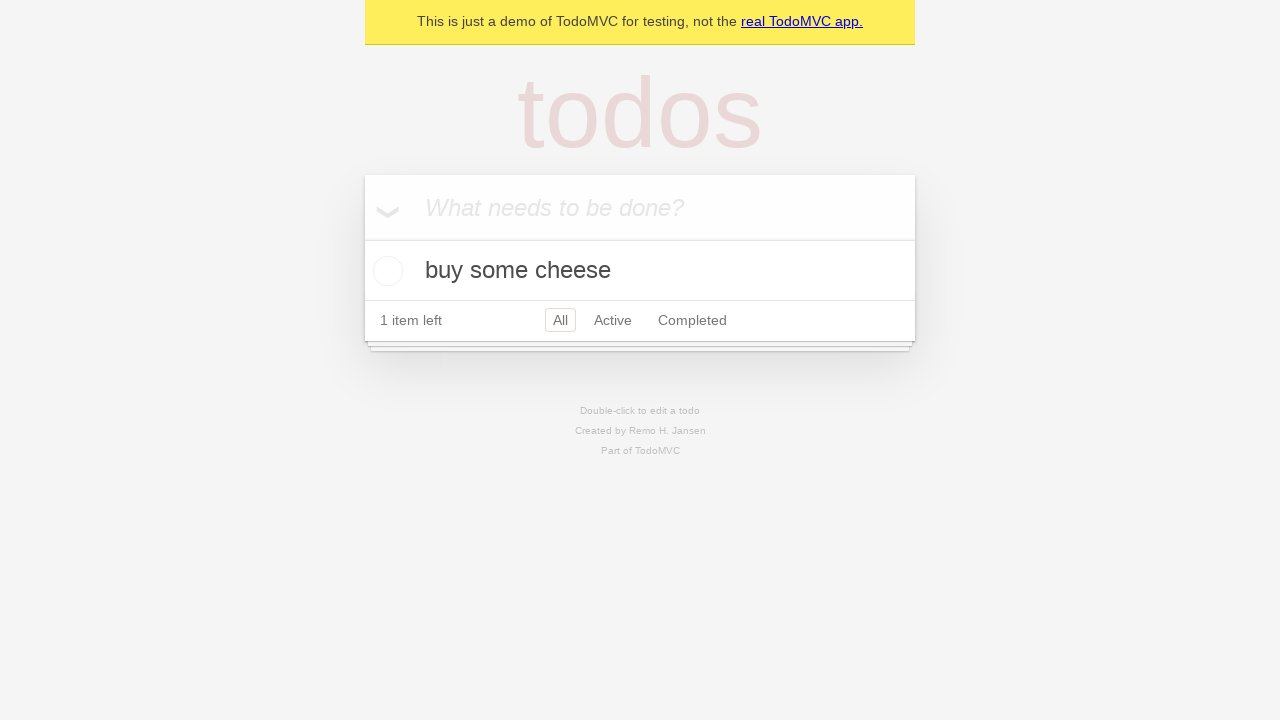

Filled todo input with 'feed the cat' on internal:attr=[placeholder="What needs to be done?"i]
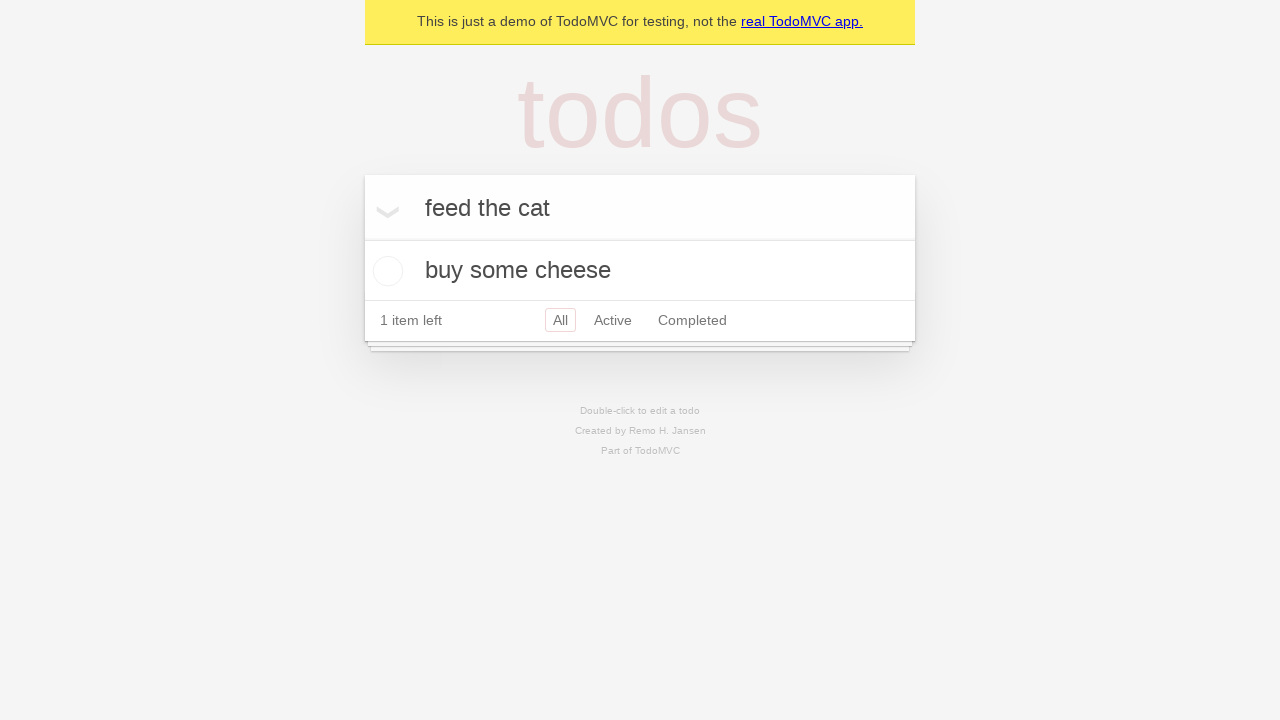

Pressed Enter to create second todo item on internal:attr=[placeholder="What needs to be done?"i]
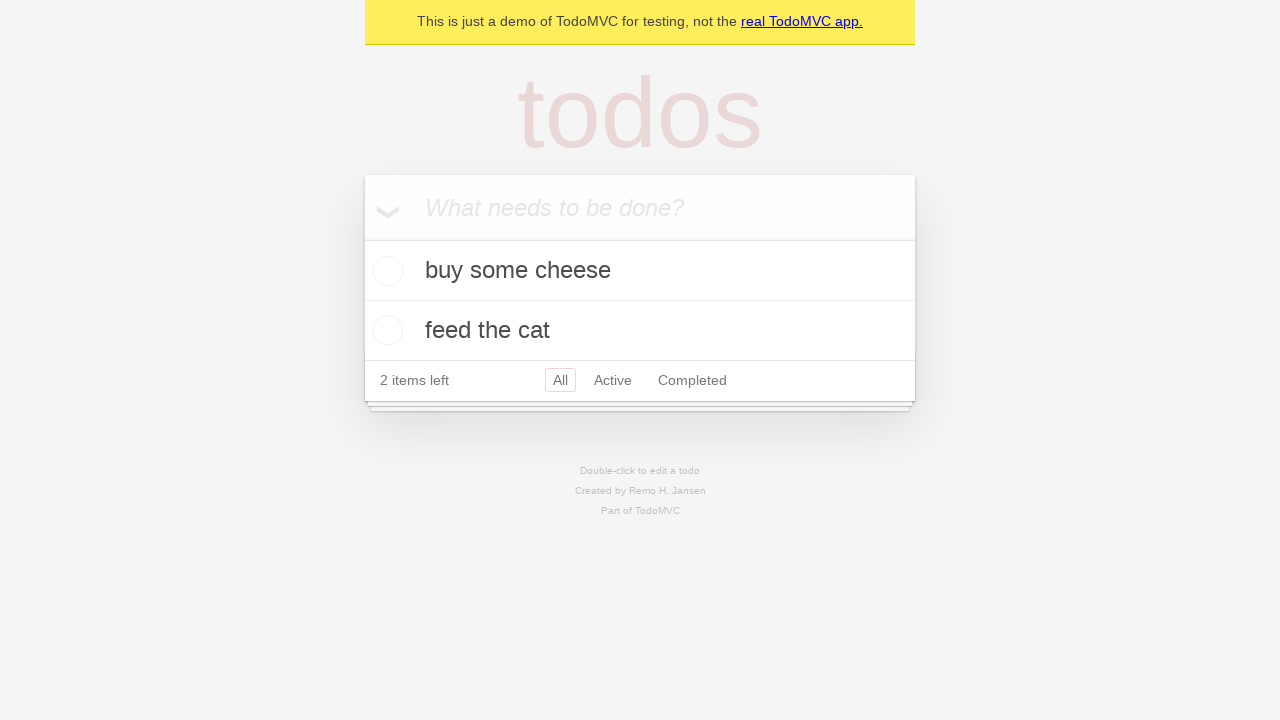

Checked the checkbox for first todo item 'buy some cheese' at (385, 271) on internal:testid=[data-testid="todo-item"s] >> nth=0 >> internal:role=checkbox
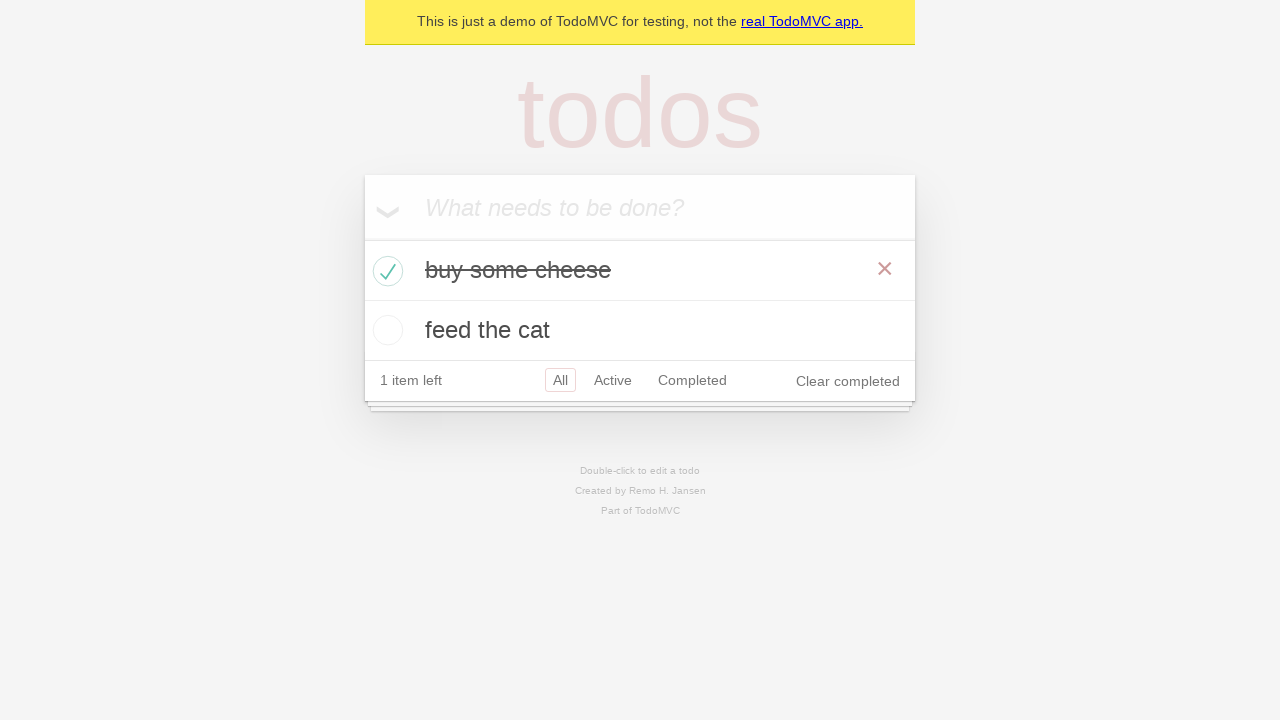

Unchecked the checkbox to un-mark first todo item as complete at (385, 271) on internal:testid=[data-testid="todo-item"s] >> nth=0 >> internal:role=checkbox
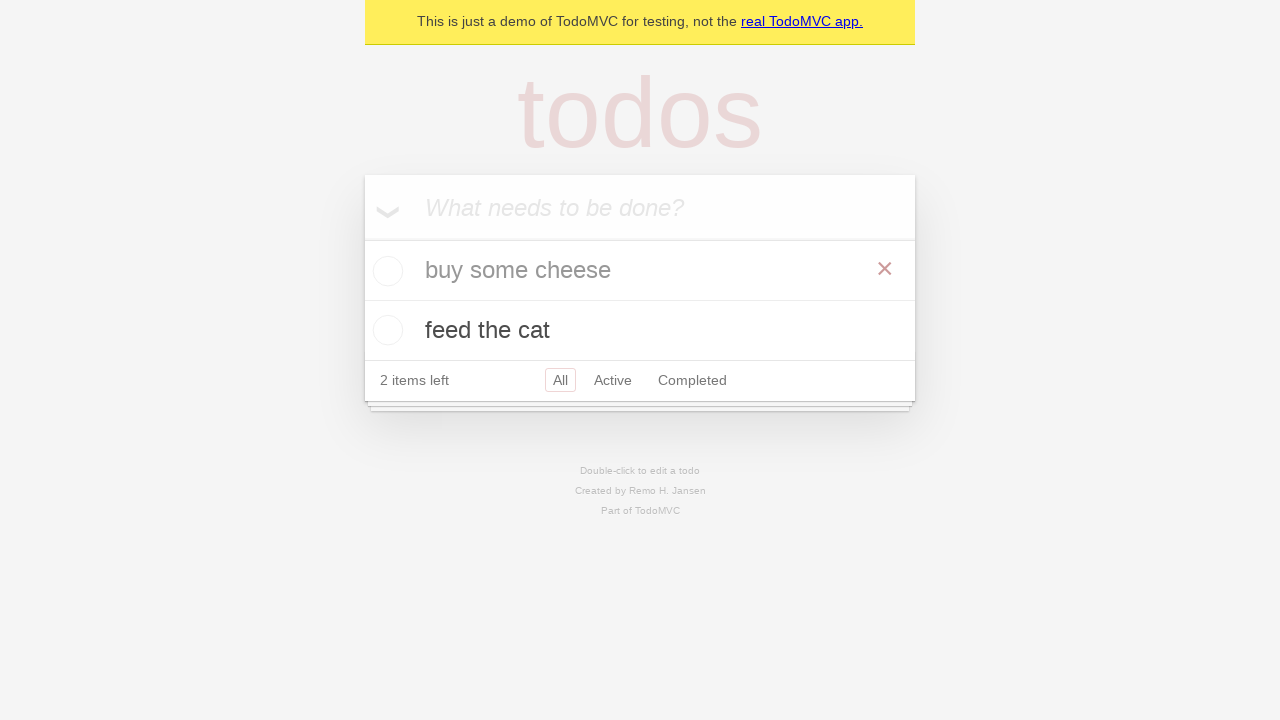

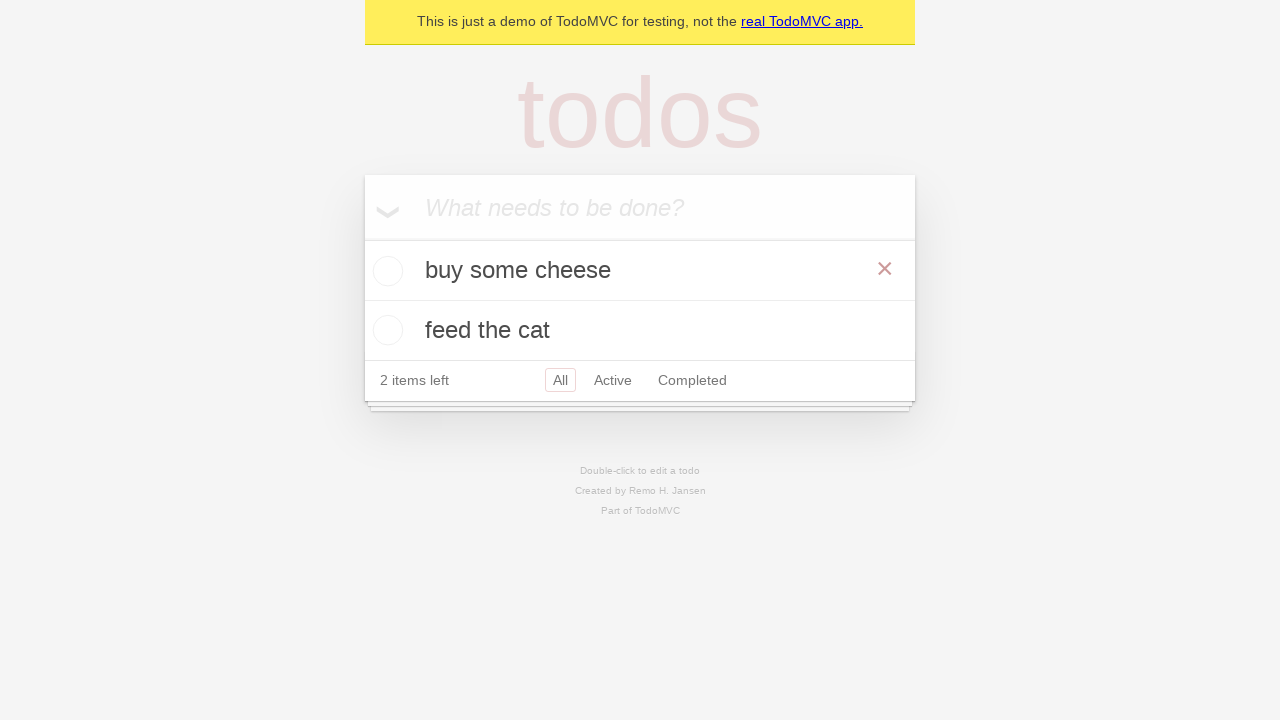